Navigates to the form authentication page and verifies the Elemental Selenium link href attribute

Starting URL: https://the-internet.herokuapp.com/

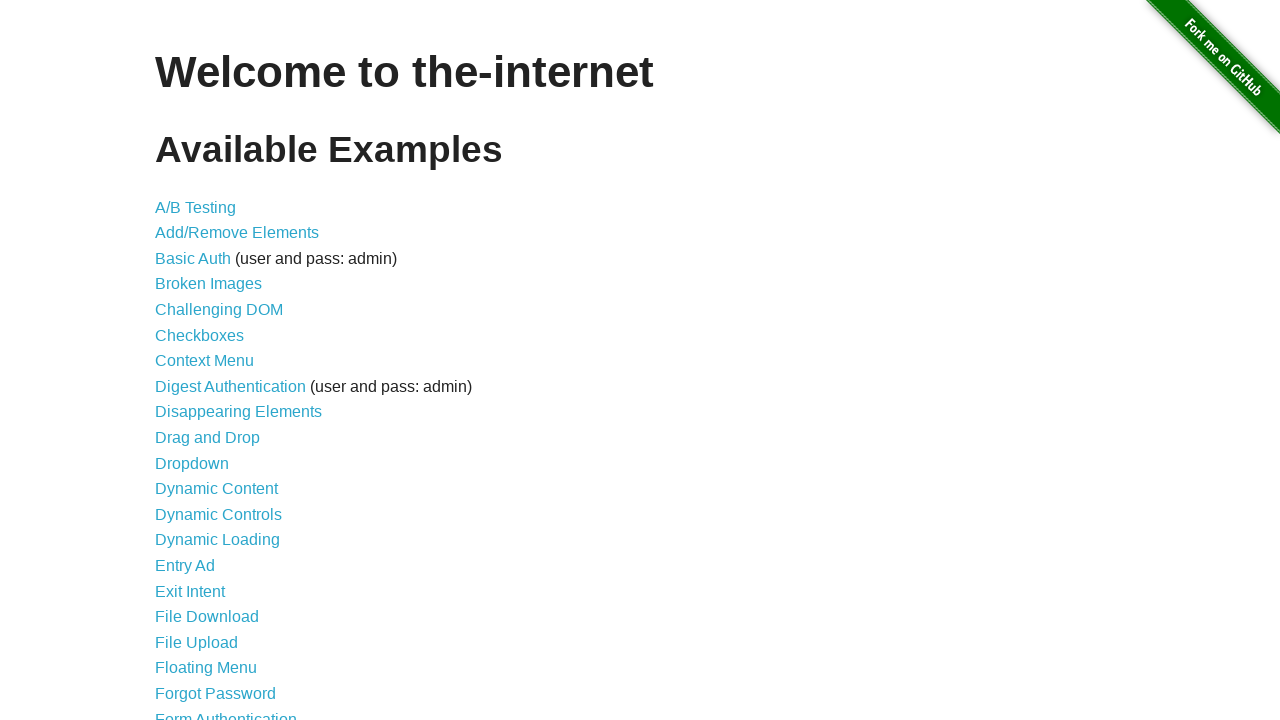

Navigated to the-internet.herokuapp.com homepage
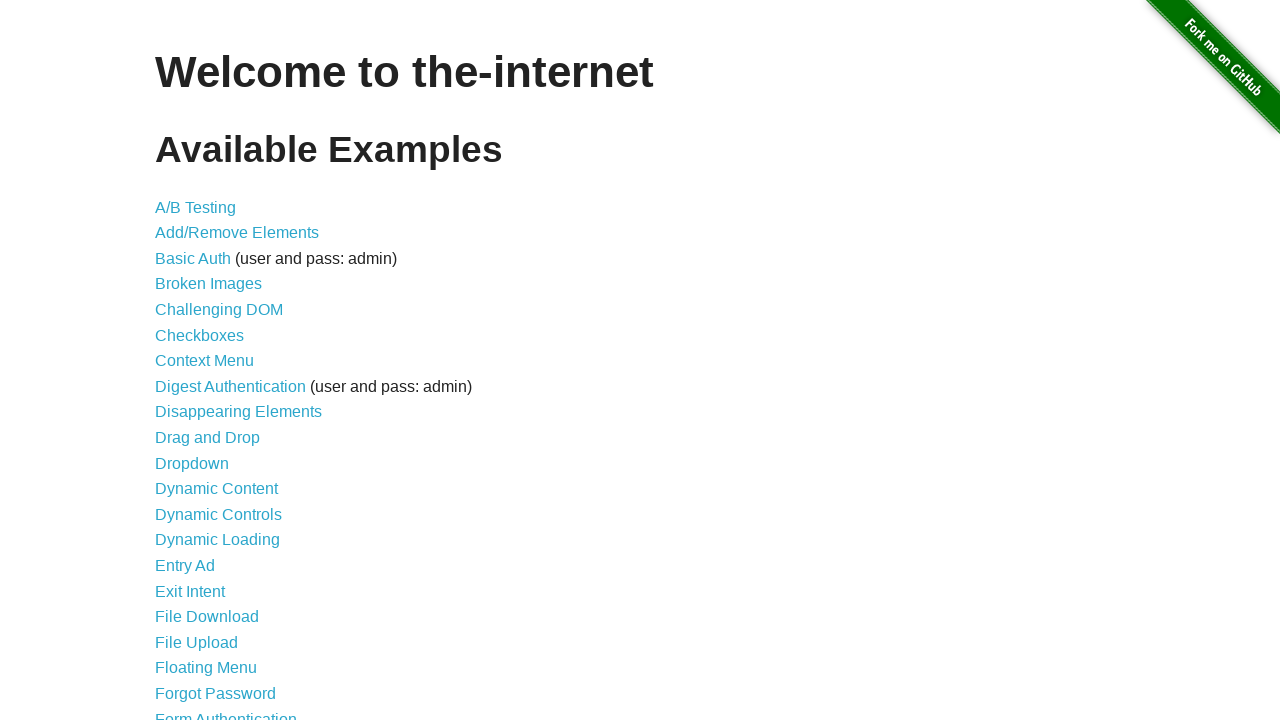

Clicked on Form Authentication link at (226, 712) on a[href="/login"]
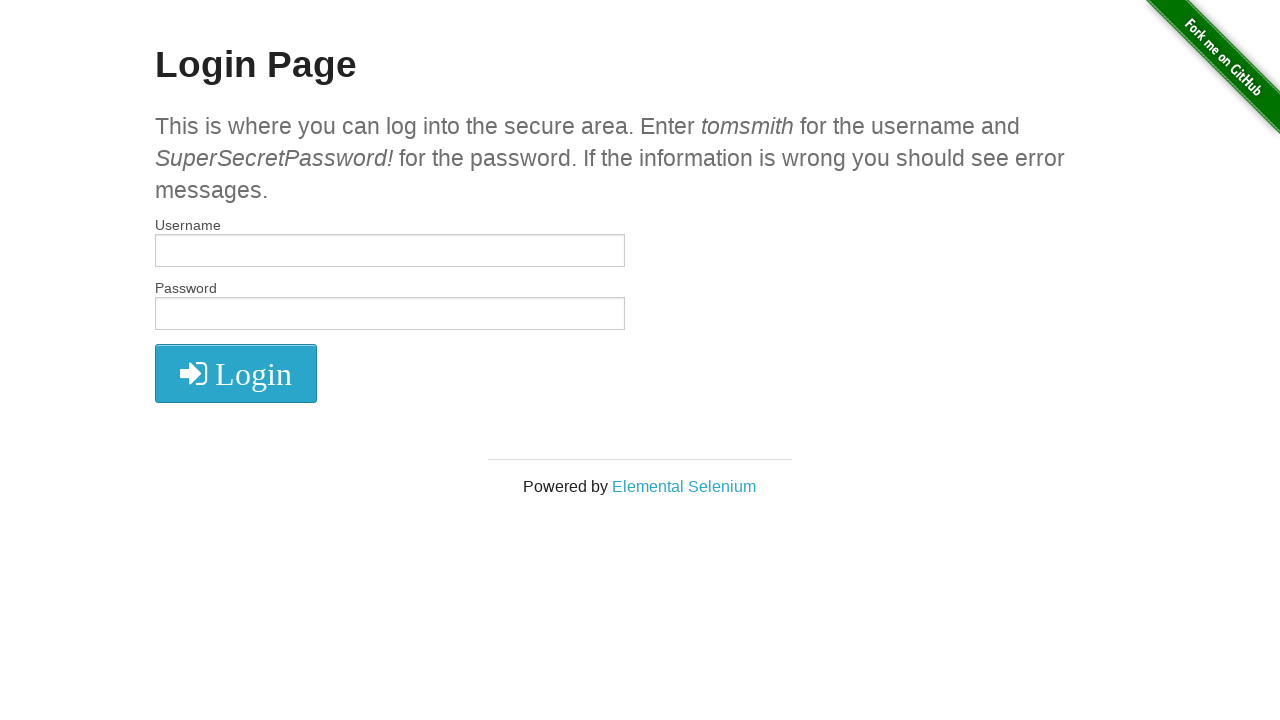

Retrieved href attribute from Elemental Selenium link
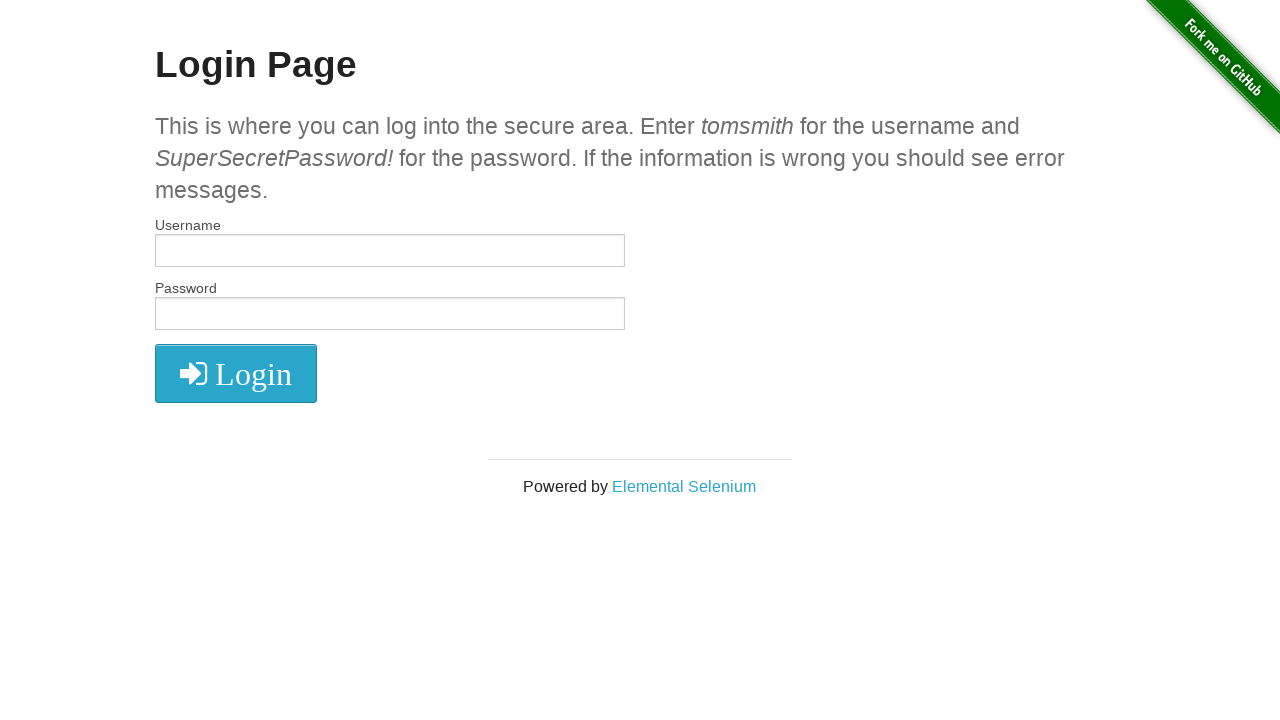

Verified Elemental Selenium link href equals 'http://elementalselenium.com/'
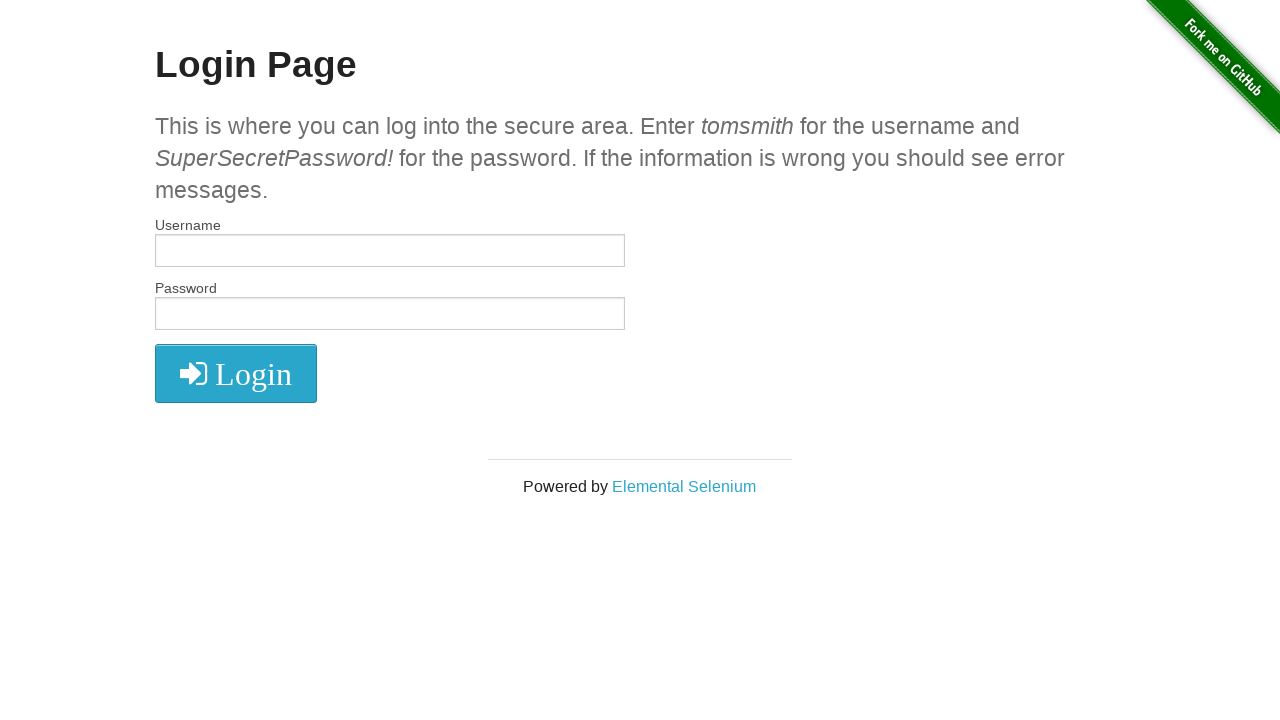

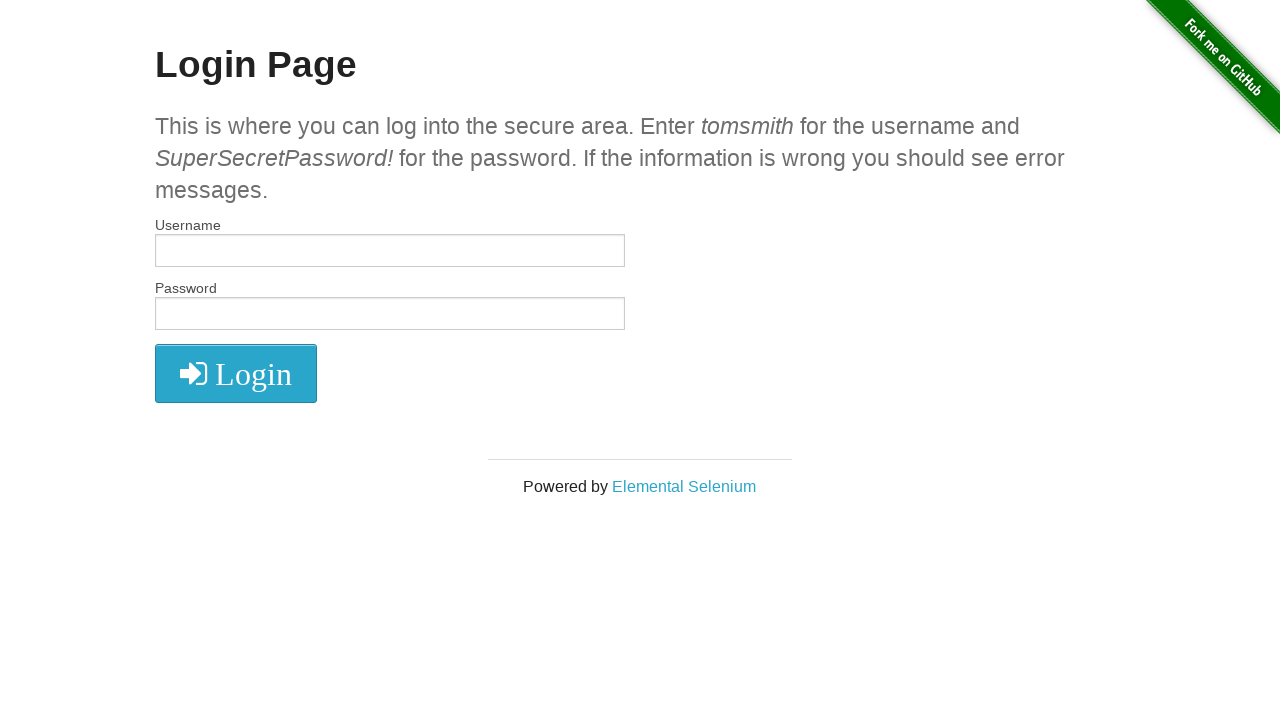